Simple navigation test that opens the Flipkart homepage

Starting URL: https://www.flipkart.com

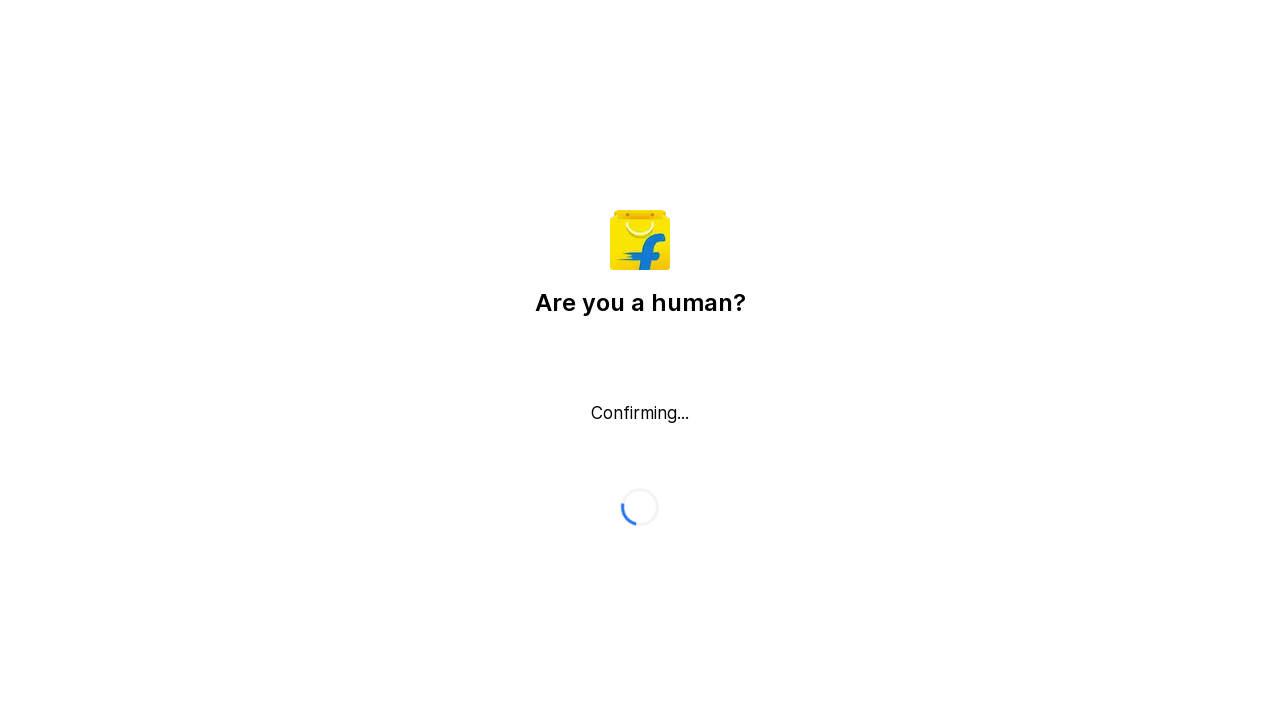

Waited for Flipkart homepage to load (domcontentloaded)
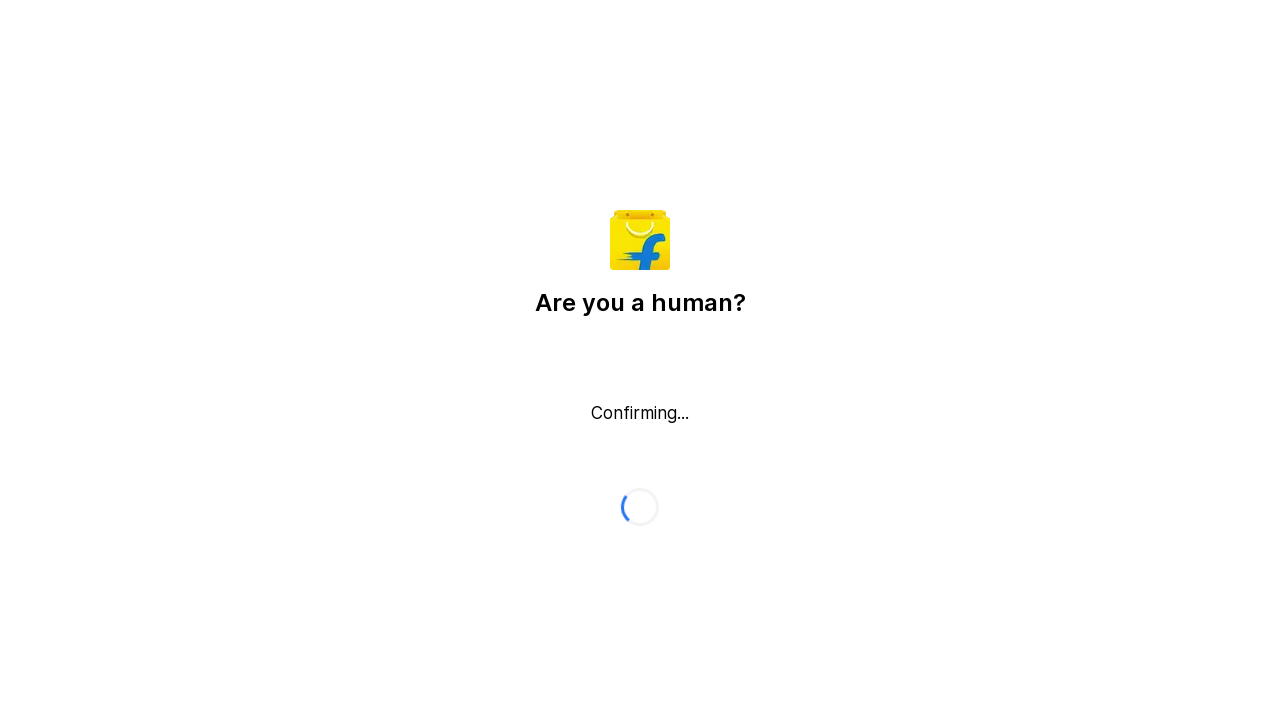

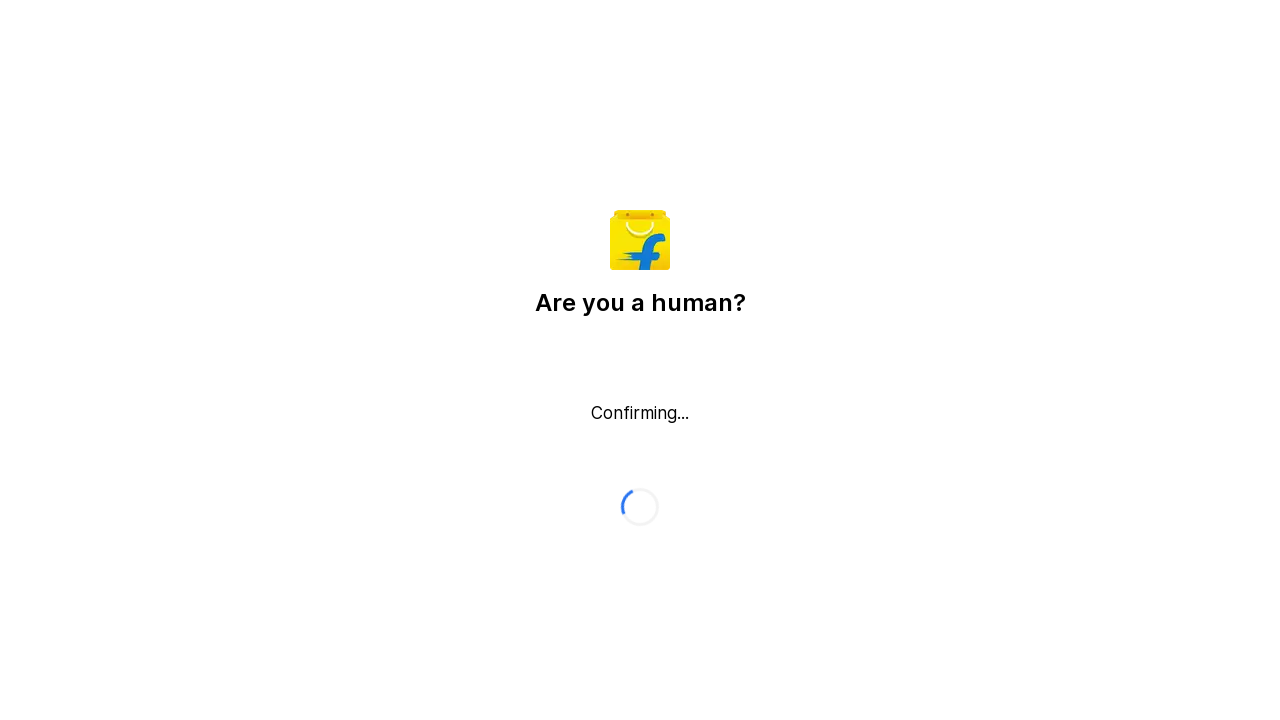